Tests adding todo items to the list by filling the input field and pressing Enter, verifying items appear in the list

Starting URL: https://demo.playwright.dev/todomvc

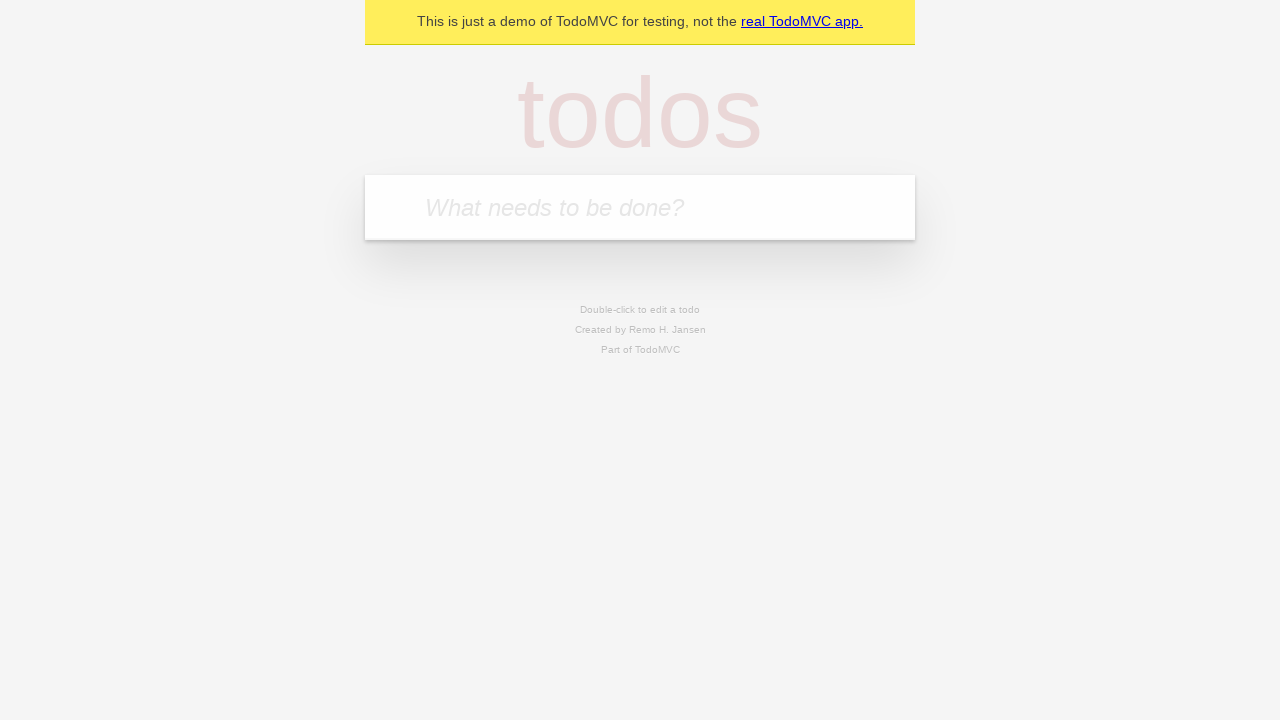

Filled todo input with 'buy some cheese' on internal:attr=[placeholder="What needs to be done?"i]
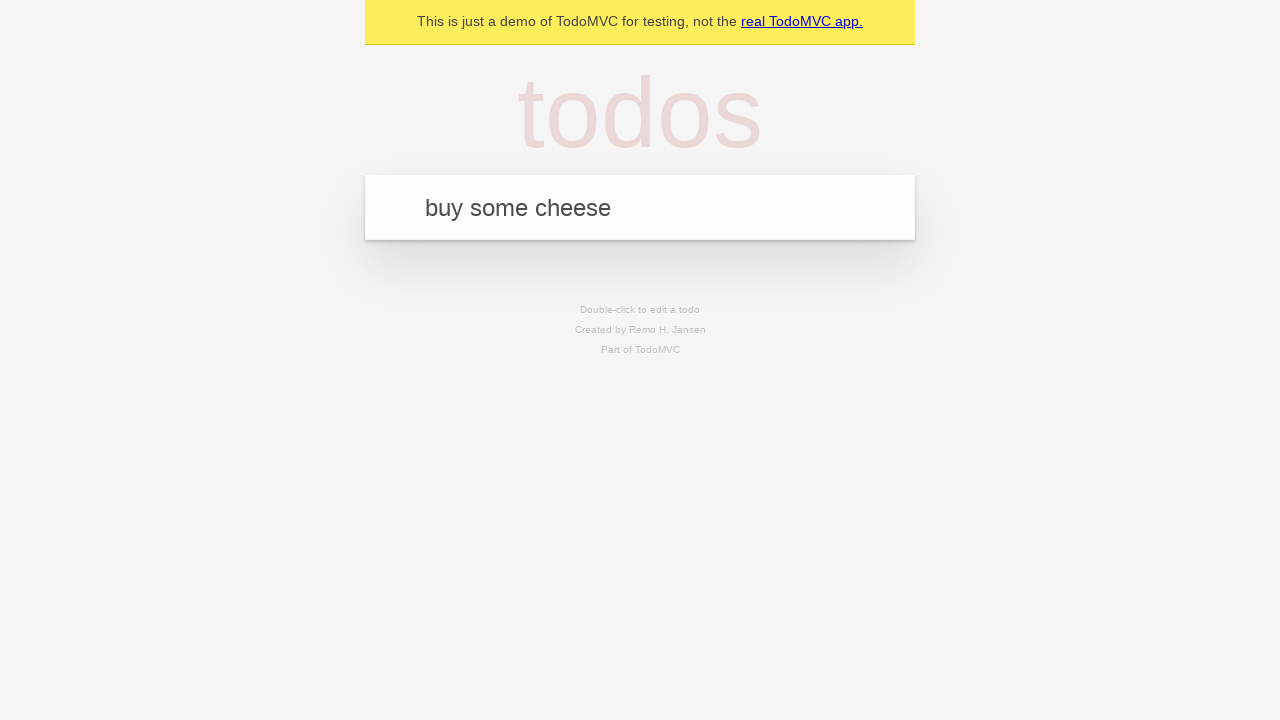

Pressed Enter to create first todo item on internal:attr=[placeholder="What needs to be done?"i]
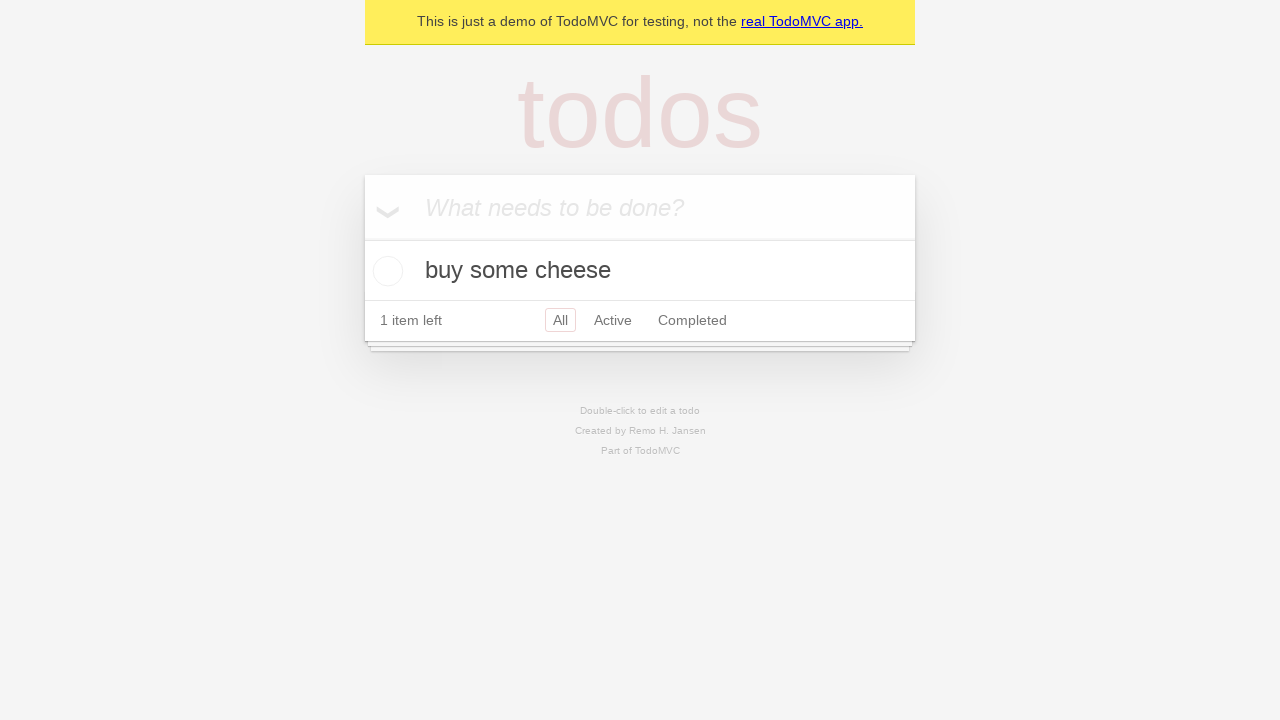

First todo item appeared in the list
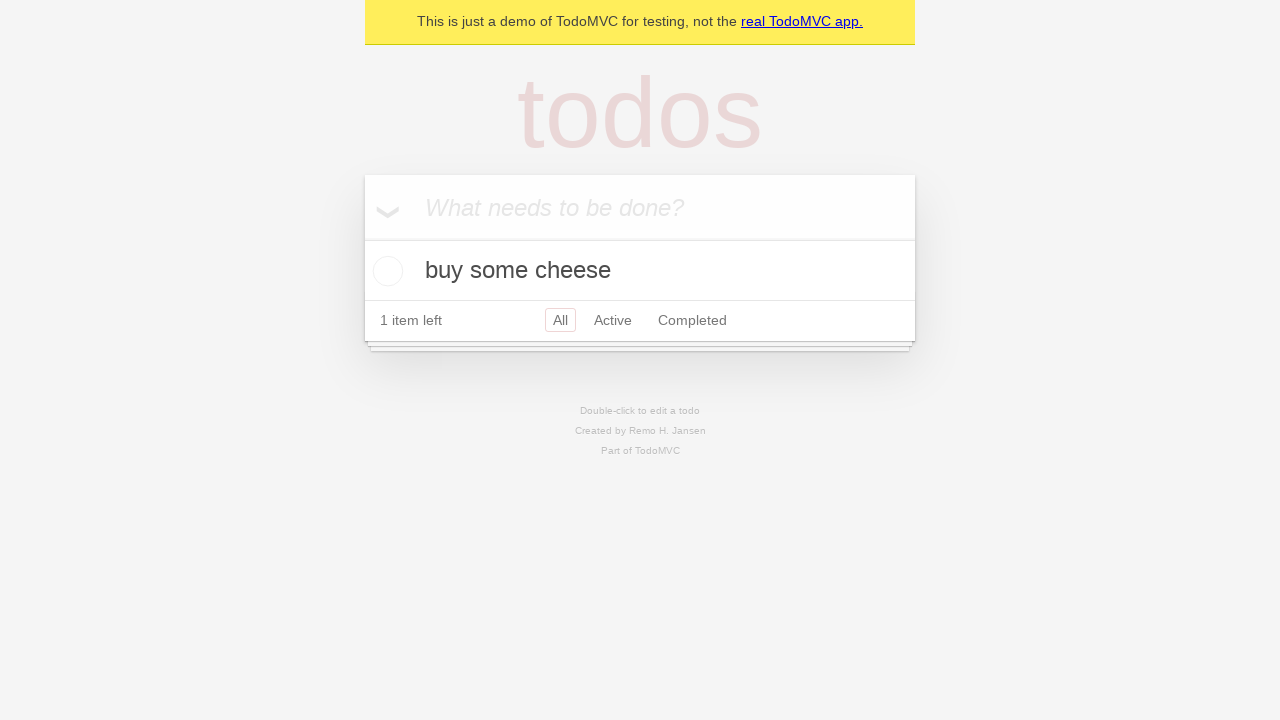

Filled todo input with 'feed the cat' on internal:attr=[placeholder="What needs to be done?"i]
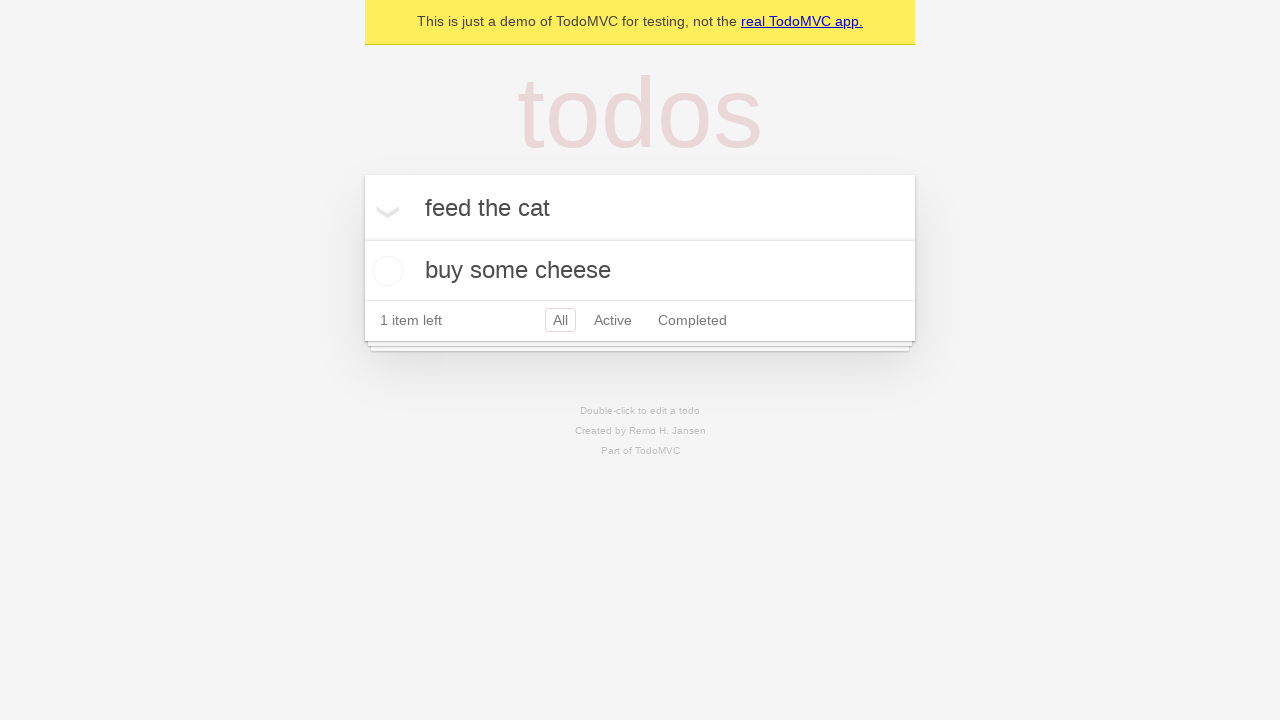

Pressed Enter to create second todo item on internal:attr=[placeholder="What needs to be done?"i]
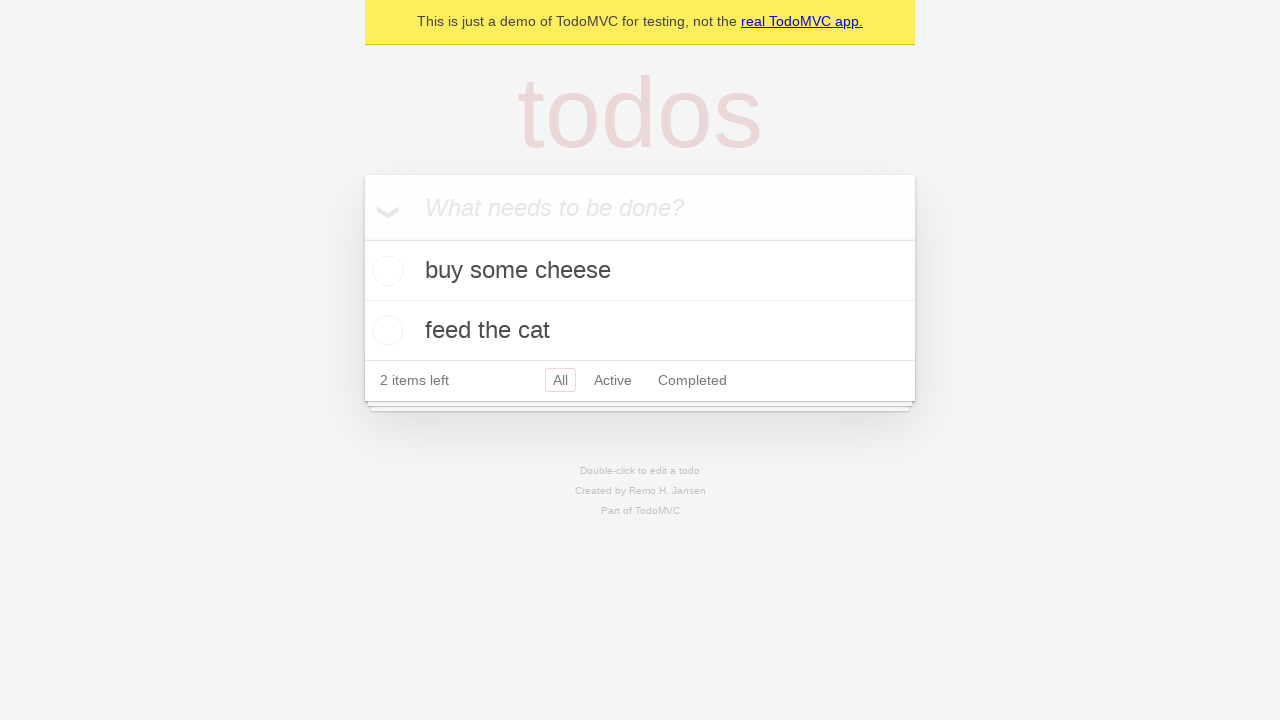

Both todo items are now visible in the list
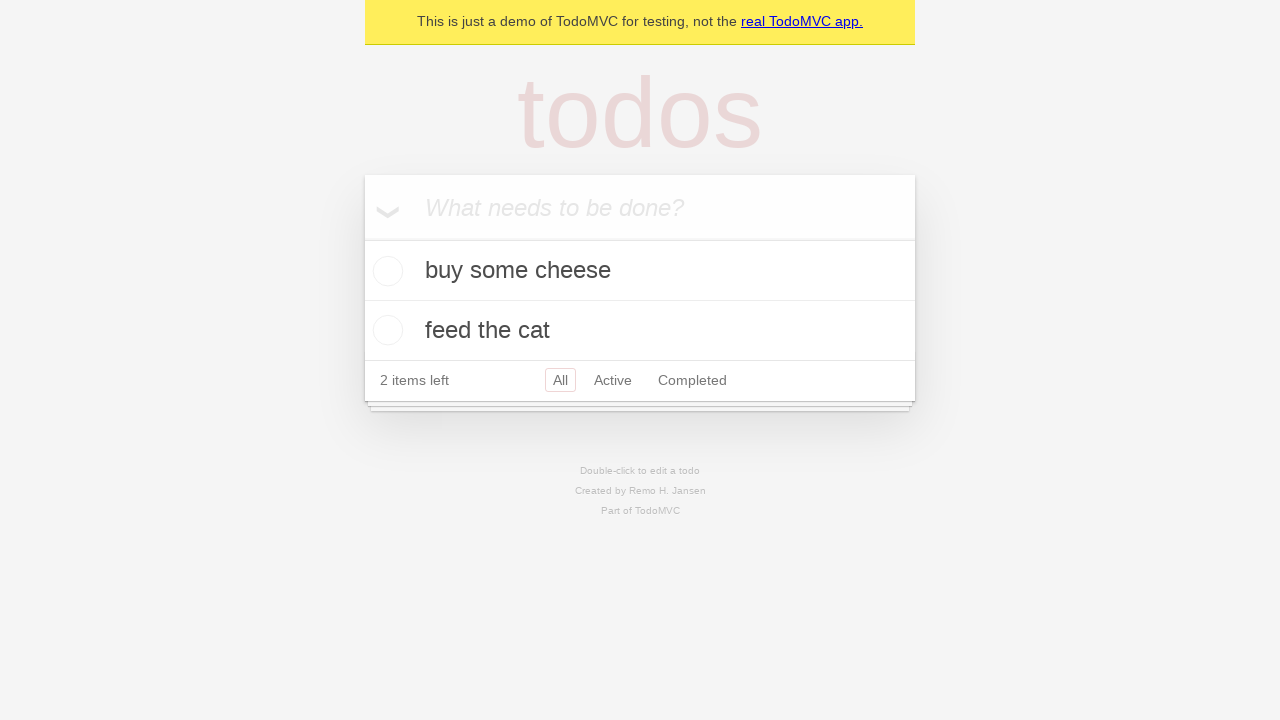

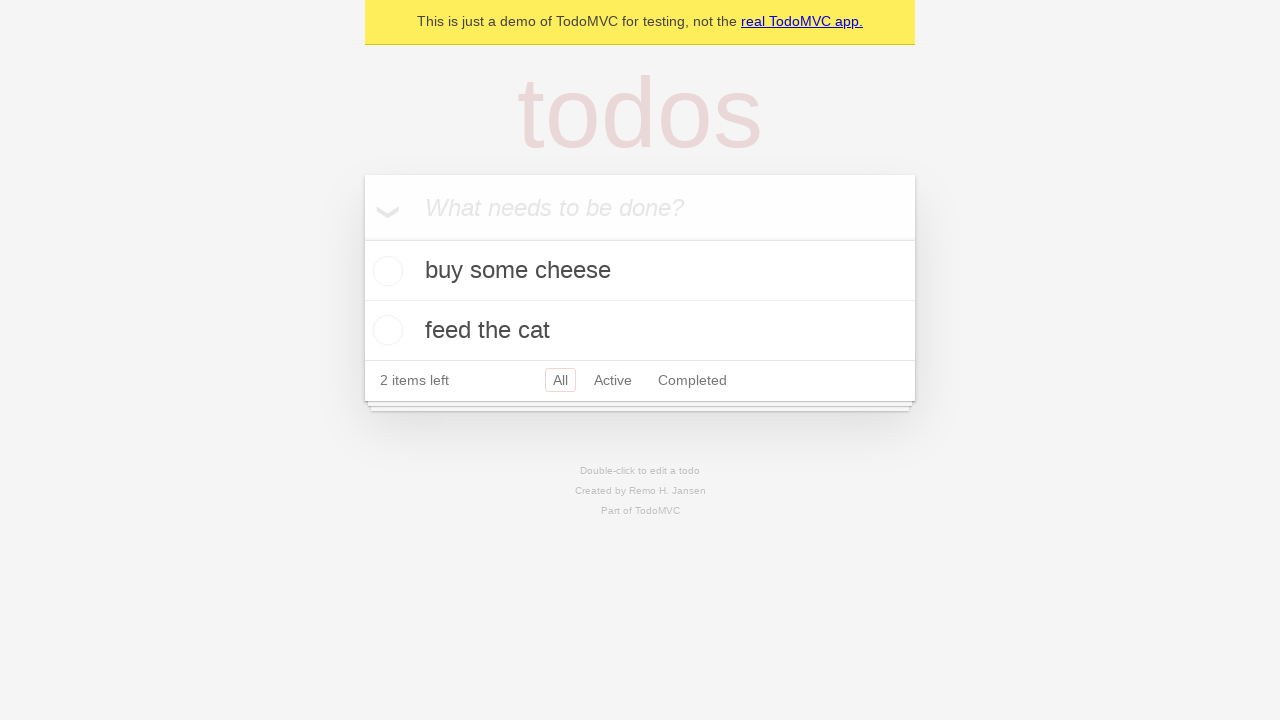